Tests the dynamic controls page by verifying a text field is initially disabled, clicking Enable to enable it, entering text, then clicking Disable to disable it again.

Starting URL: https://the-internet.herokuapp.com/dynamic_controls

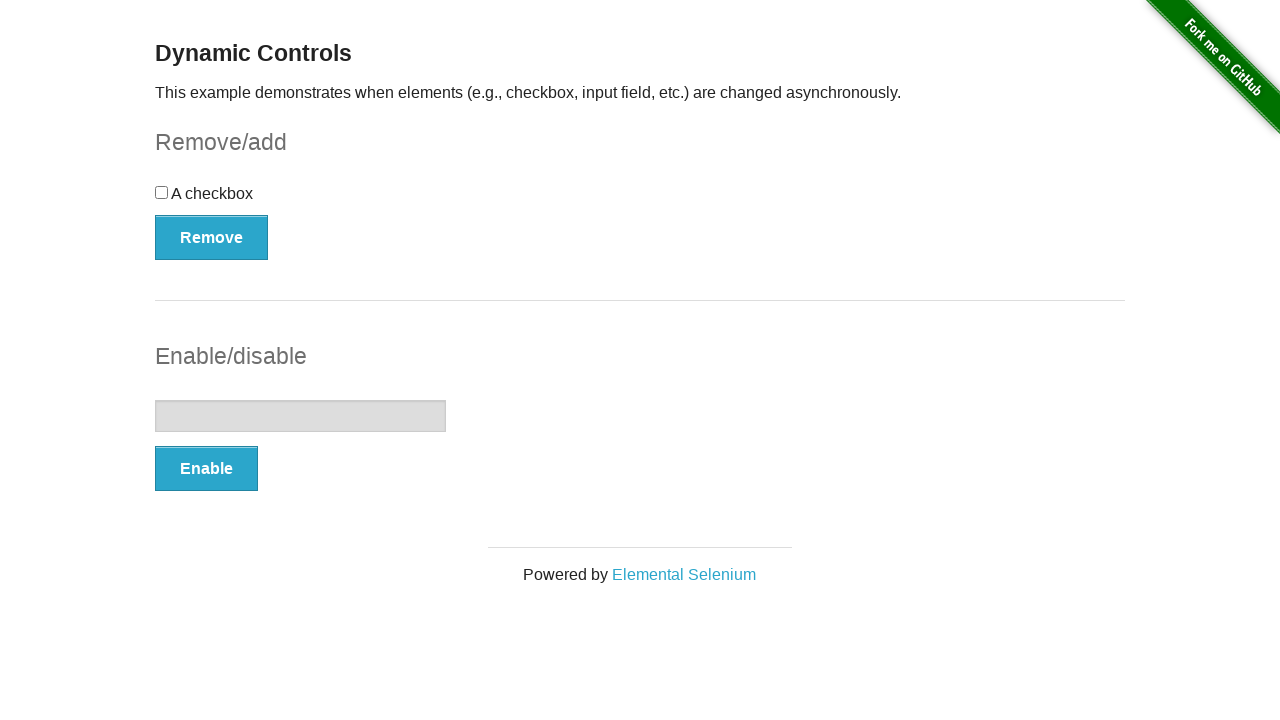

Verified text field is initially disabled
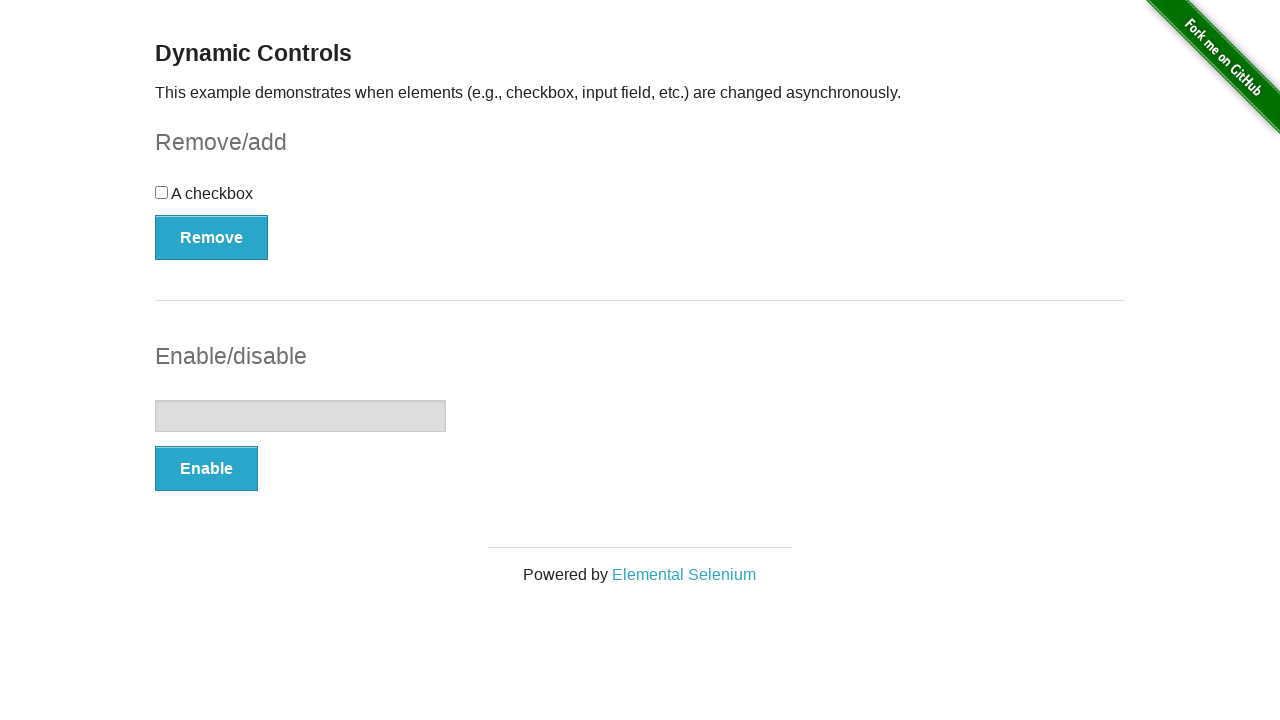

Clicked Enable button at (206, 469) on xpath=//*[@type='button' and contains(text(),'Enable')]
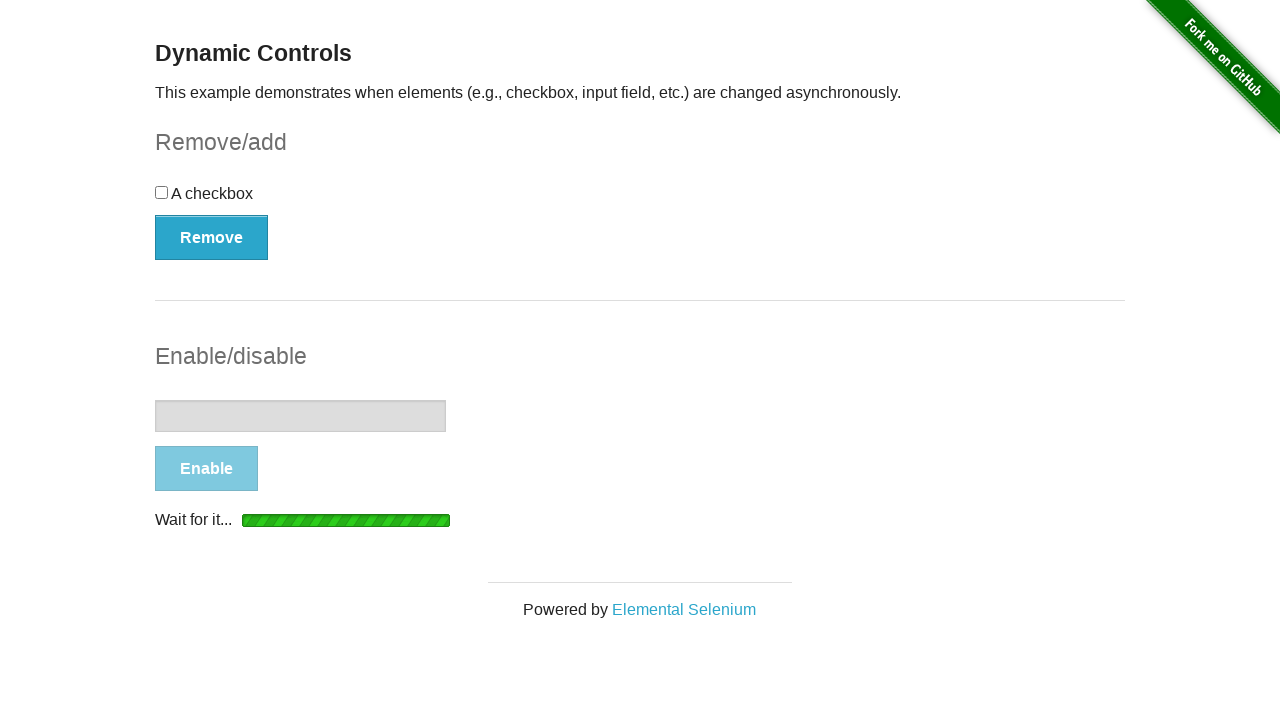

Enable button disappeared, async operation completed
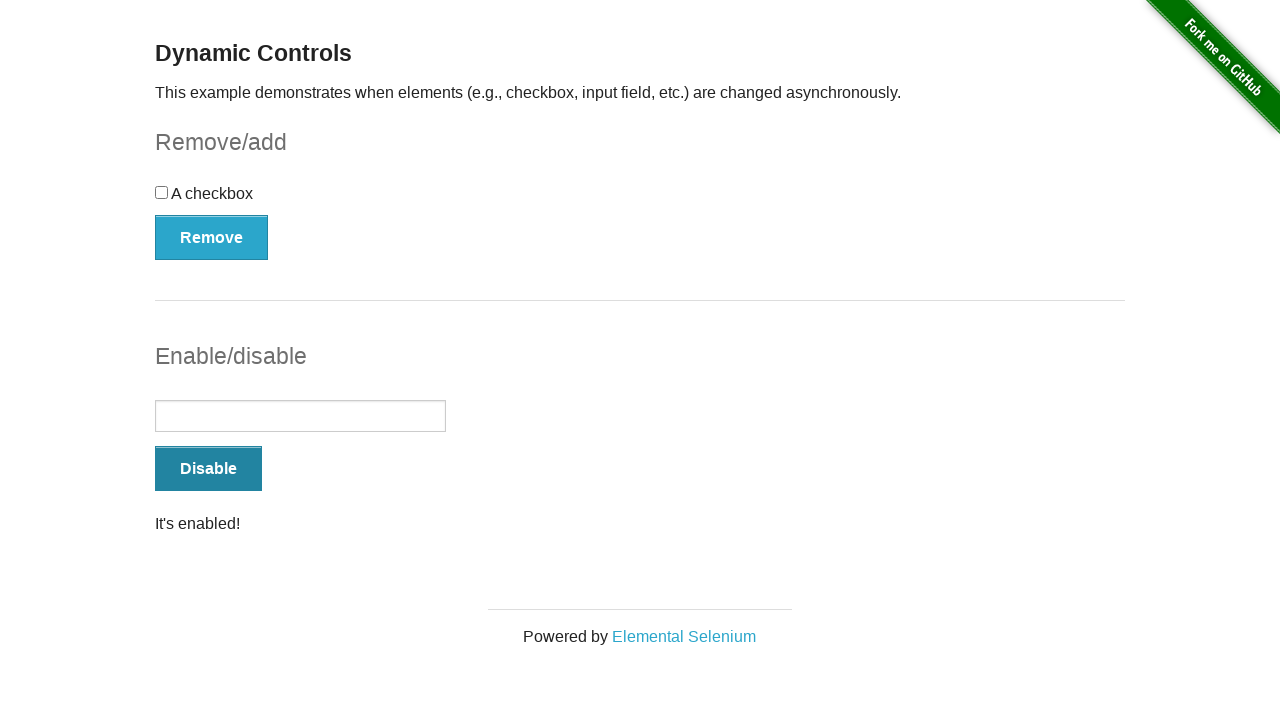

Success message appeared
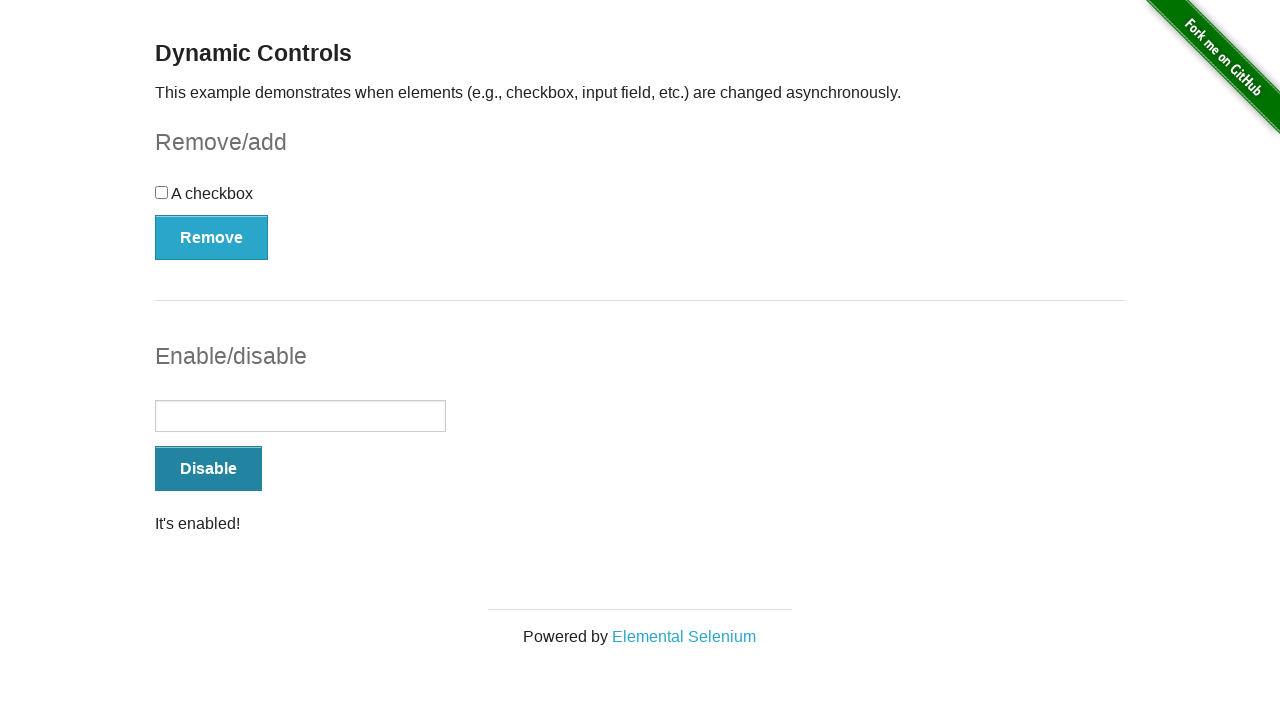

Verified success message contains 'It's enabled!'
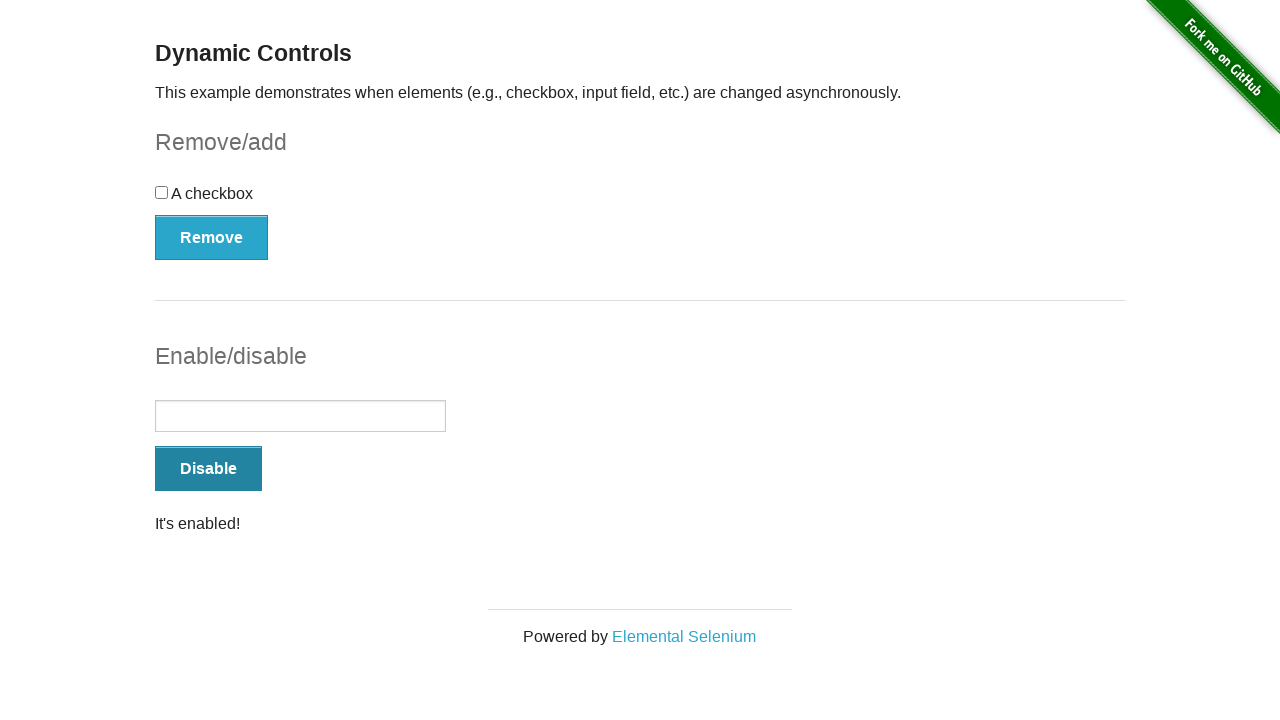

Entered 'Test@1234' into text field on //*[@id='input-example']//*[@type='text']
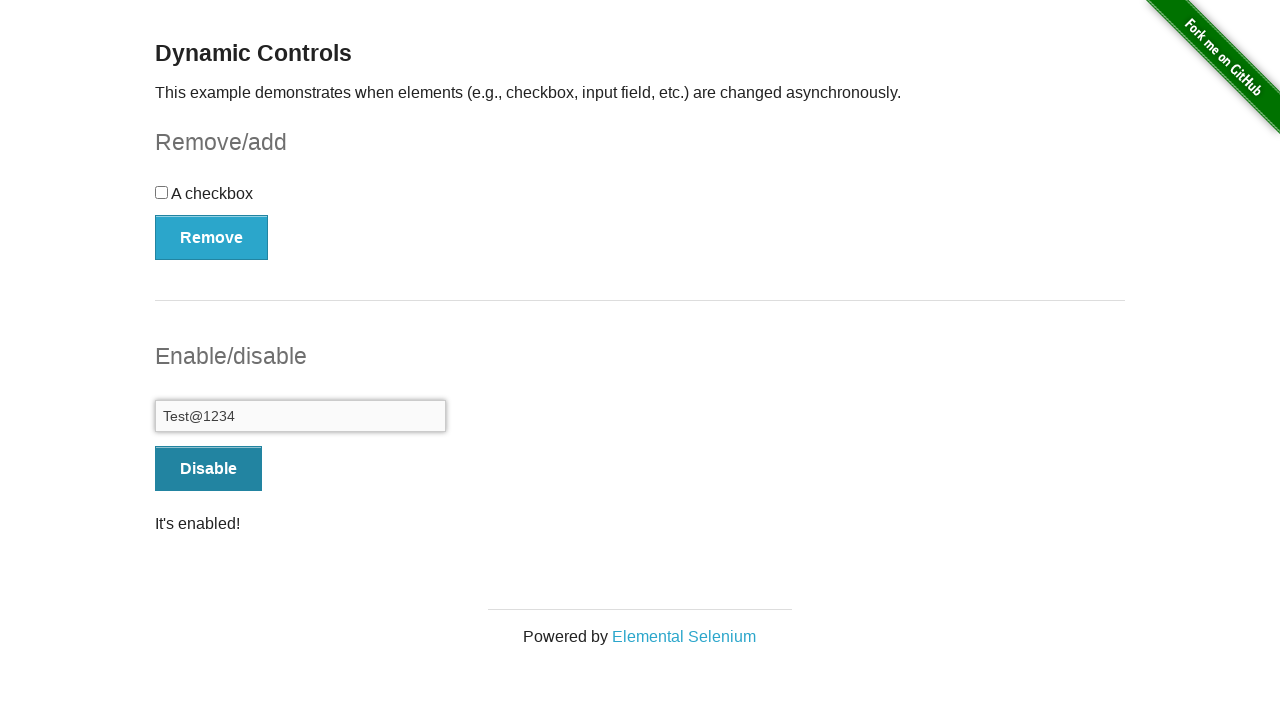

Clicked Disable button at (208, 469) on xpath=//*[@type='button' and contains(text(),'Disable')]
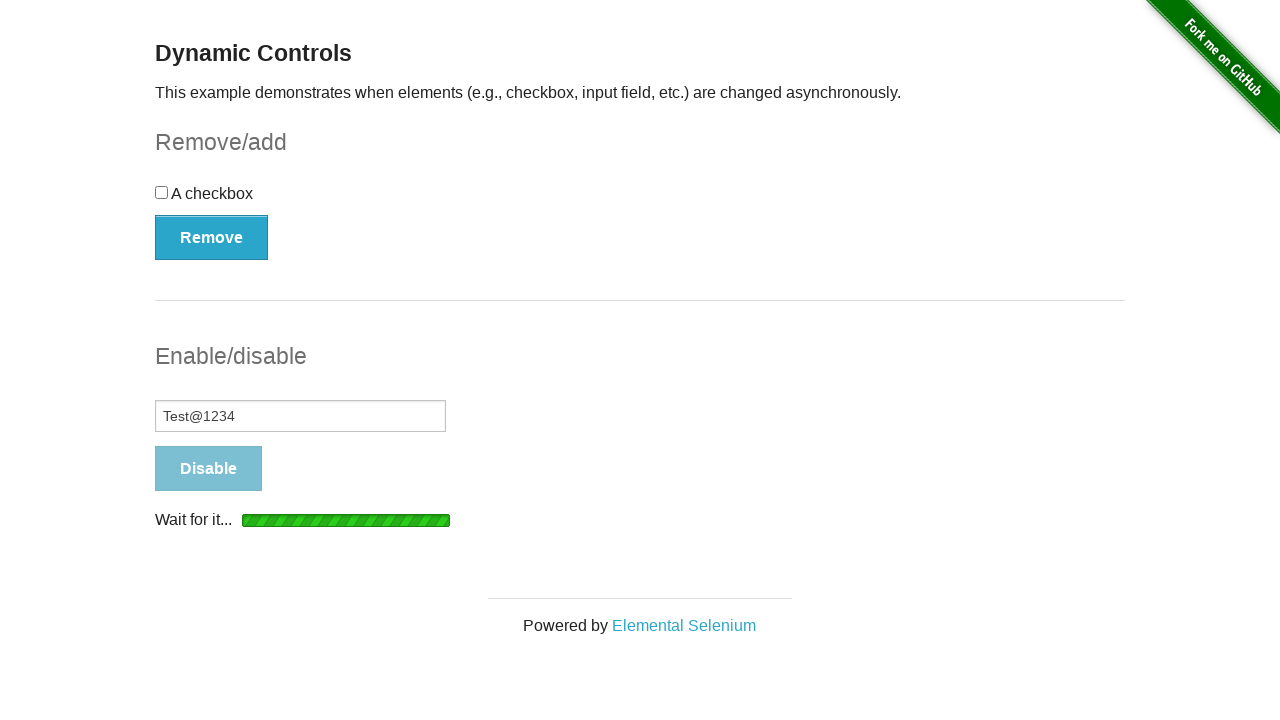

Disable button disappeared, async operation completed
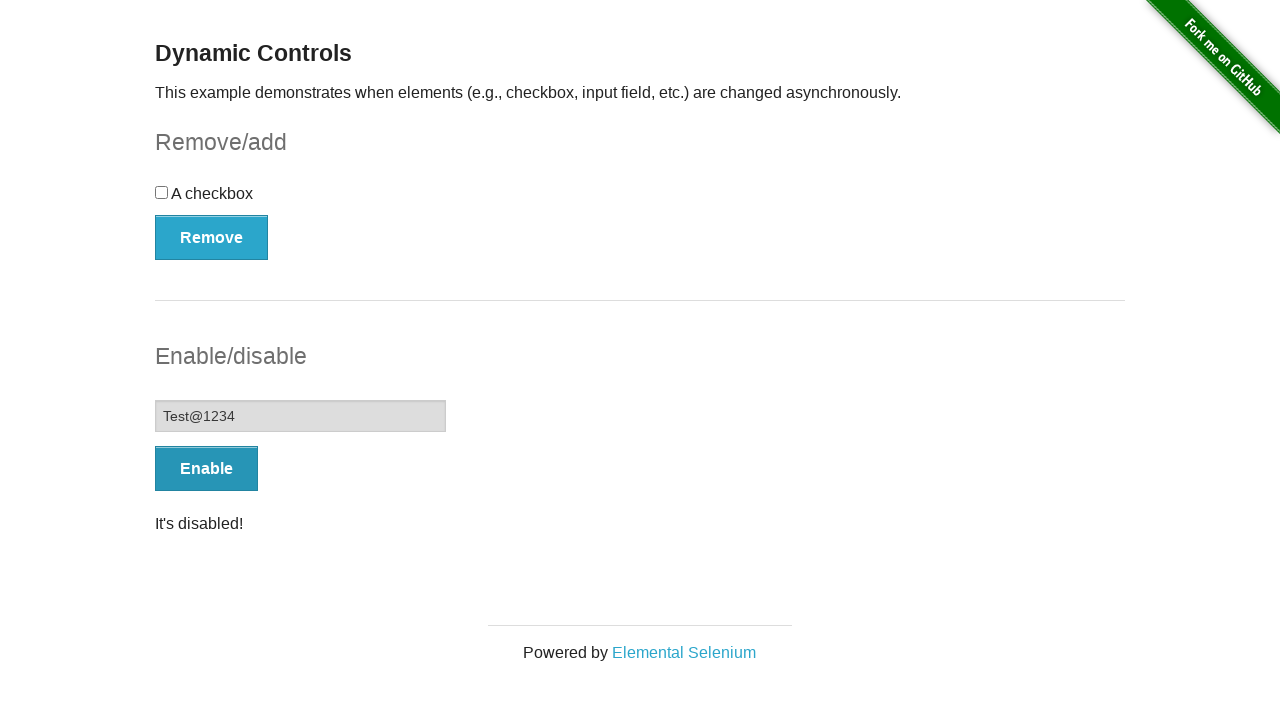

Verified text field is disabled after clicking Disable
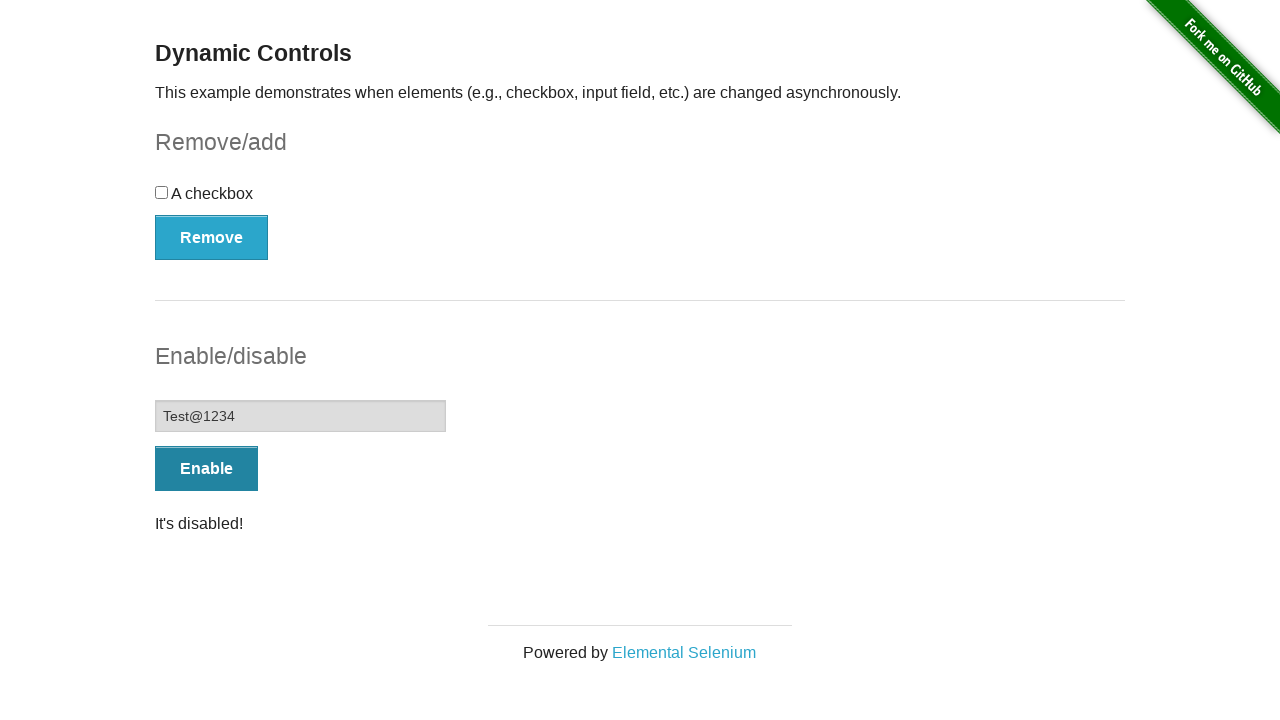

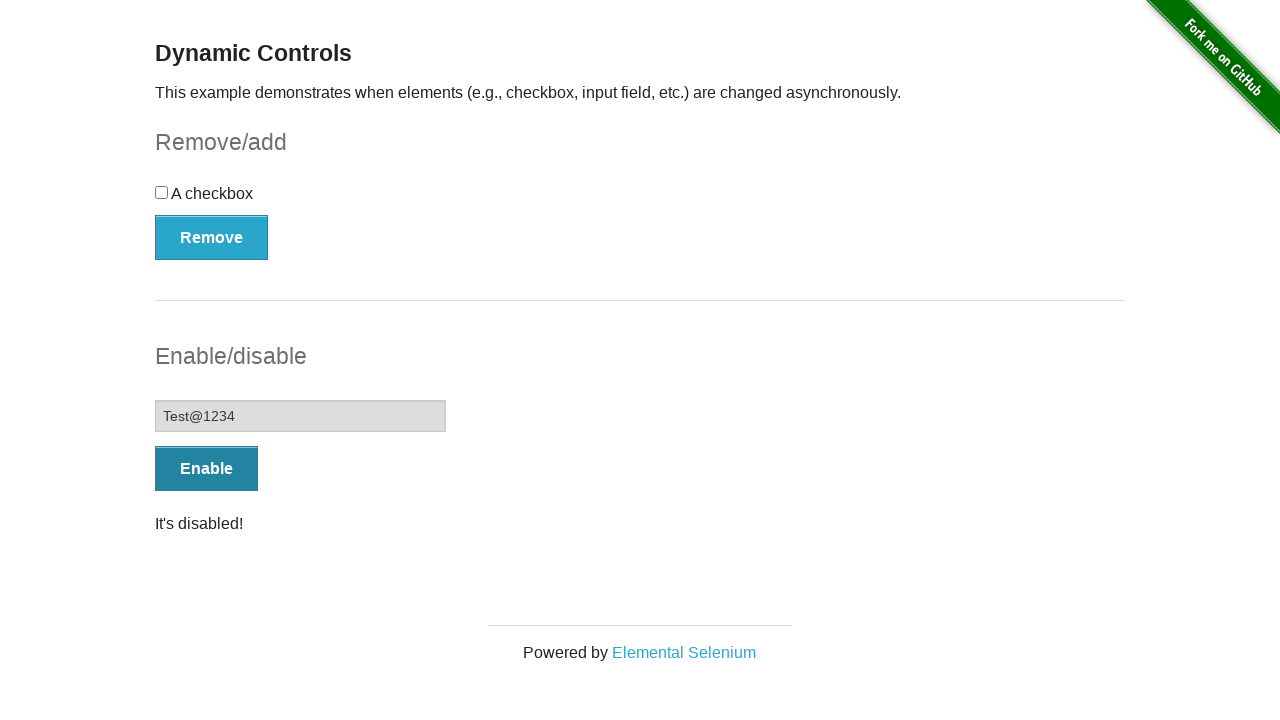